Tests opening a new browser tab by navigating to the windows page, creating a new tab, navigating to a second URL in that tab, and verifying that two window handles exist.

Starting URL: https://the-internet.herokuapp.com/windows

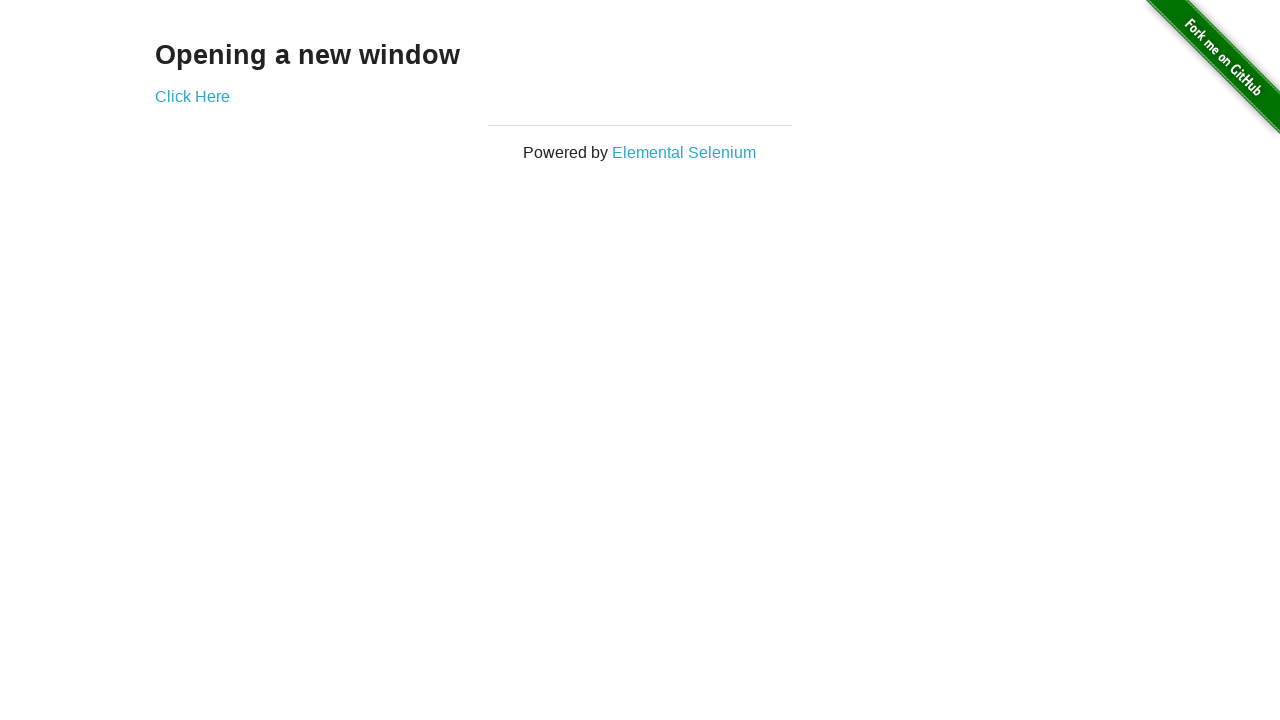

Opened a new browser tab/page
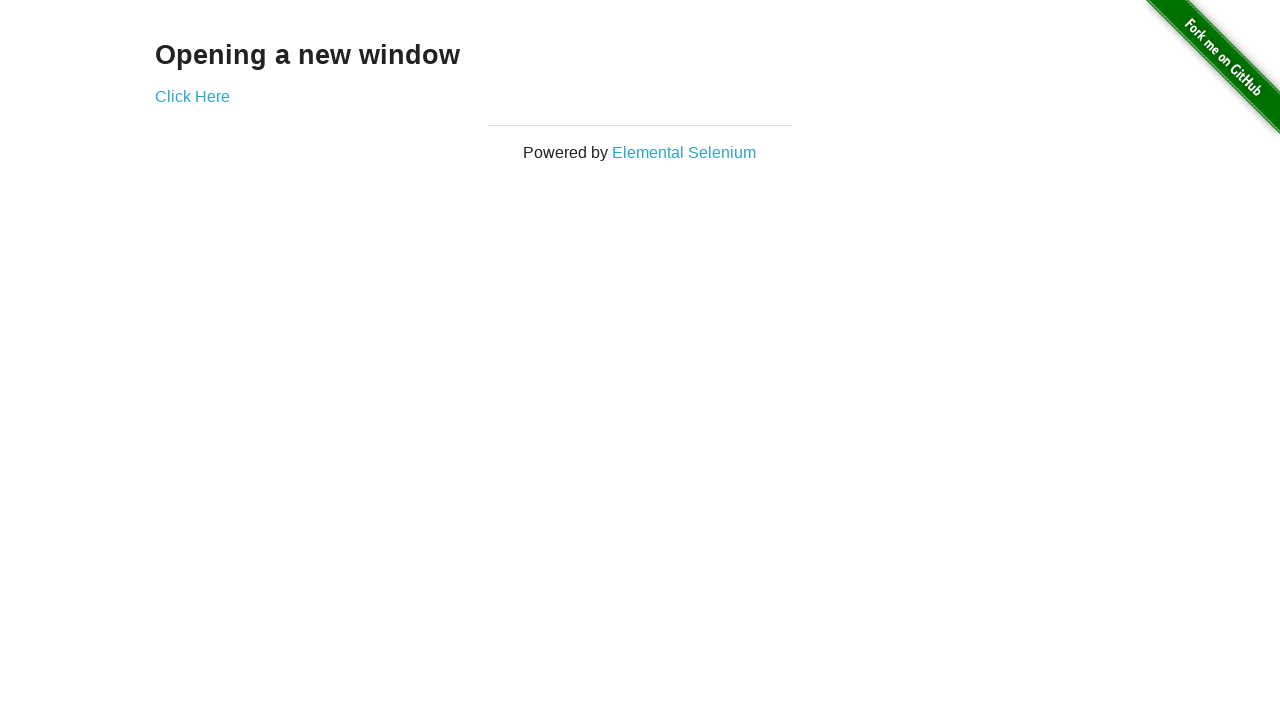

Navigated to typos page in the new tab
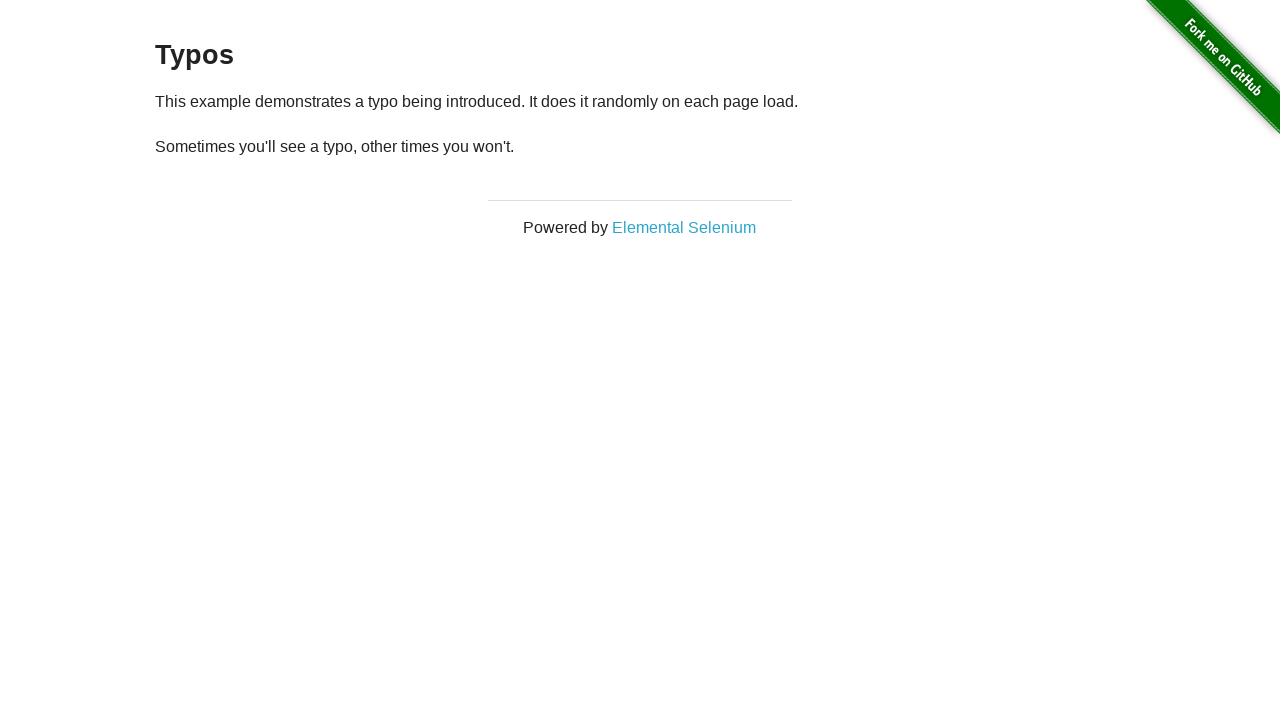

Verified that 2 window handles/pages exist
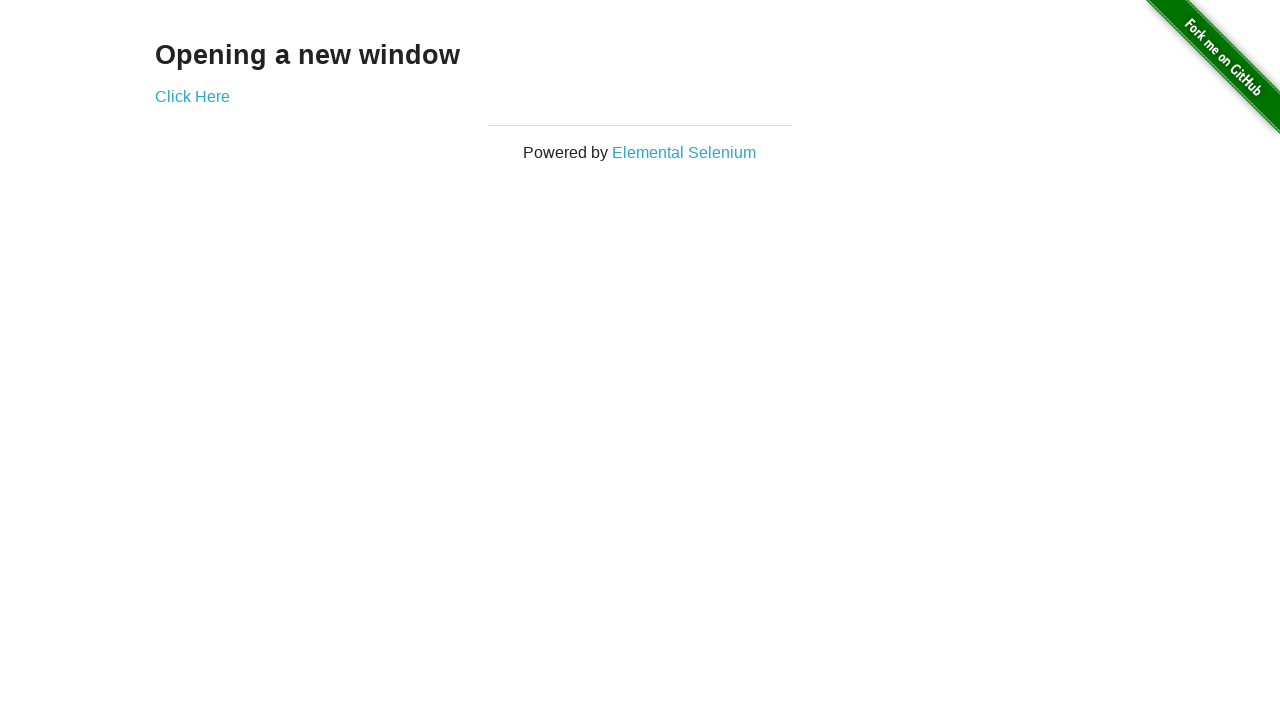

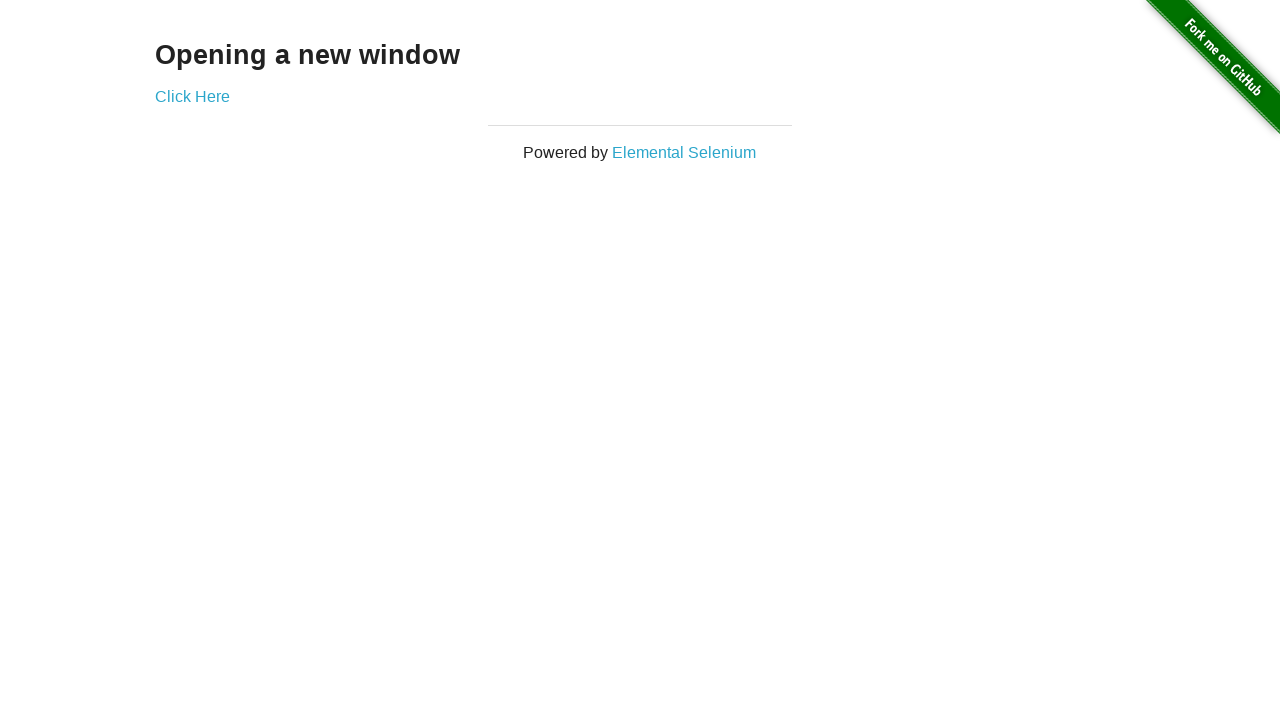